Tests Python.org search functionality by entering "pycon" in the search box and verifying results are returned

Starting URL: http://www.python.org

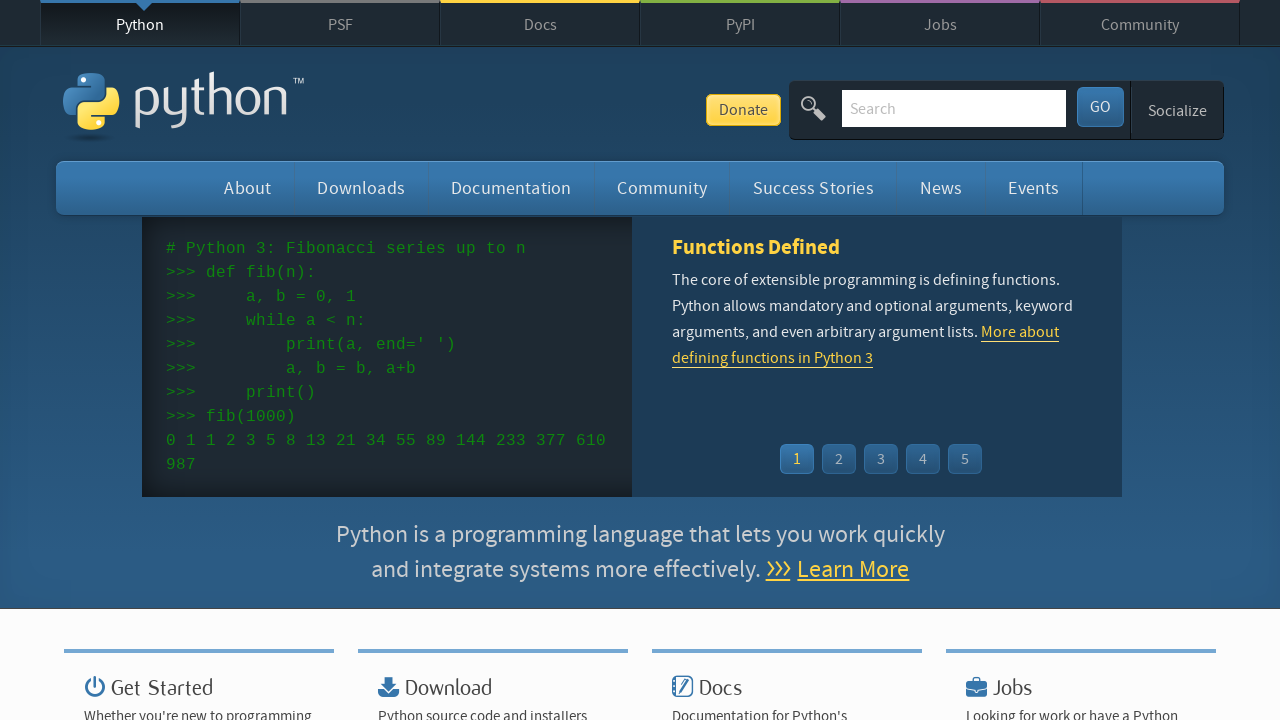

Verified 'Python' is in page title
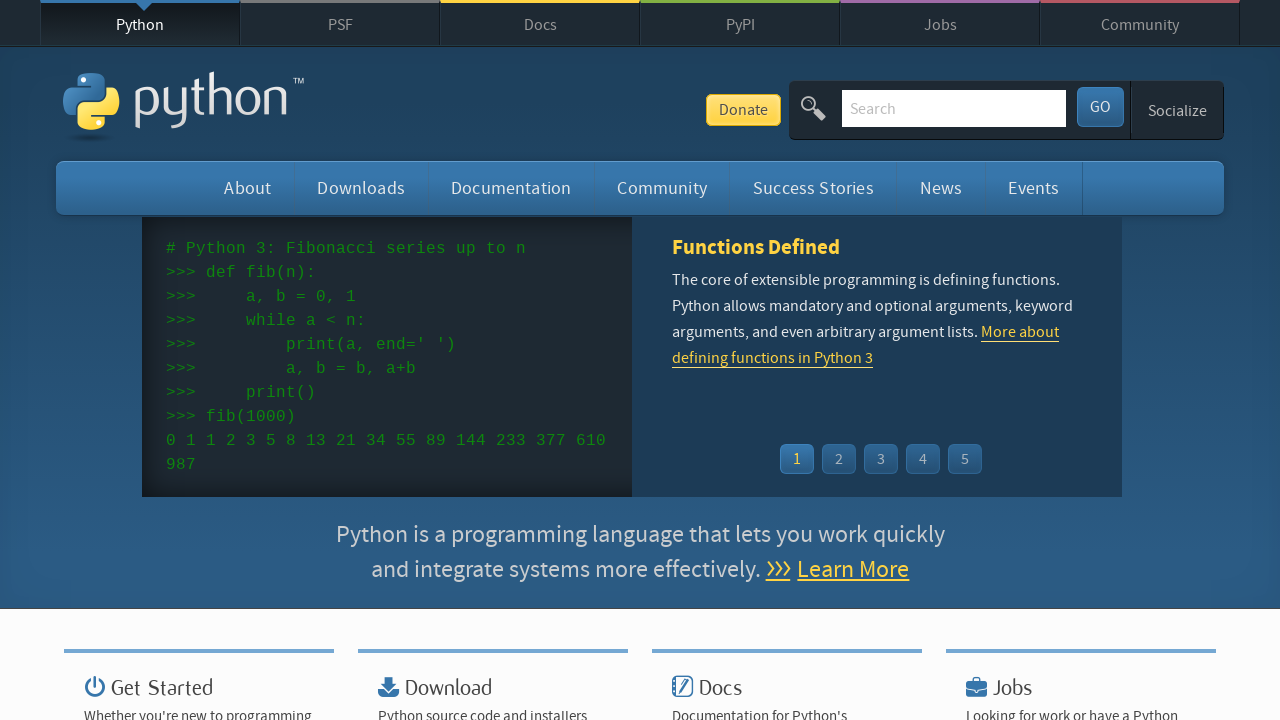

Cleared the search input field on input[name='q']
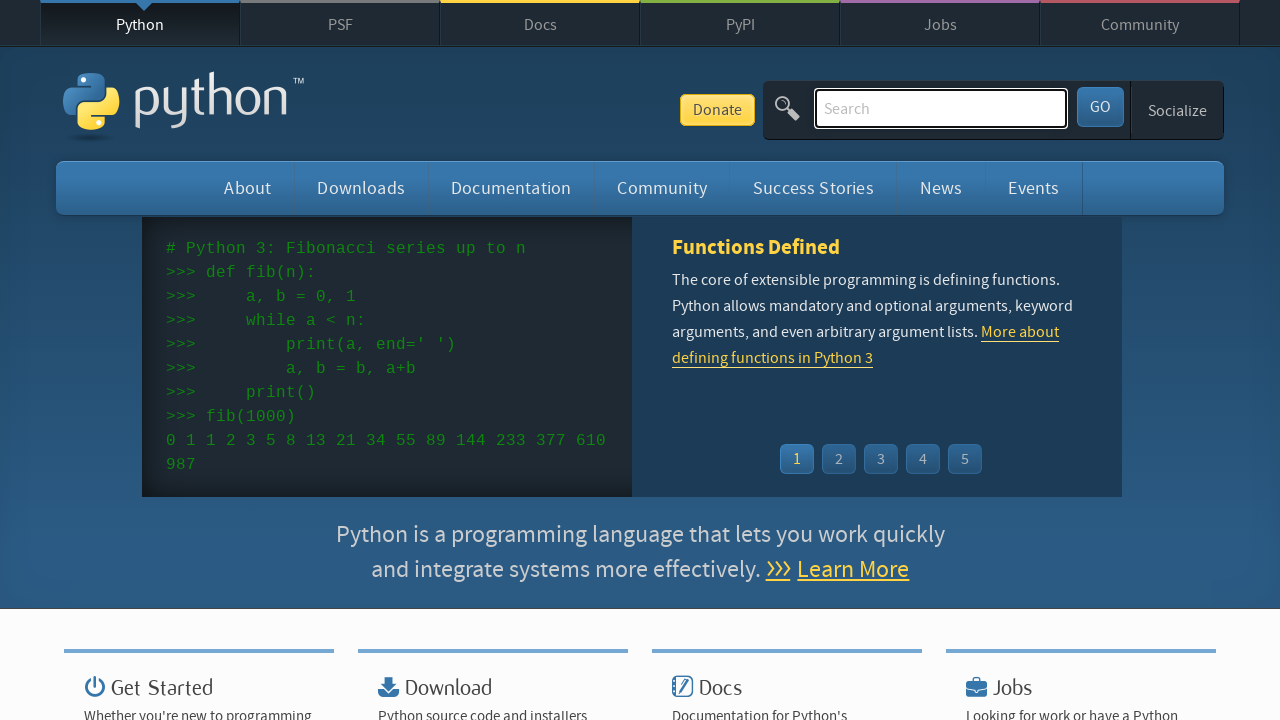

Entered 'pycon' in the search field on input[name='q']
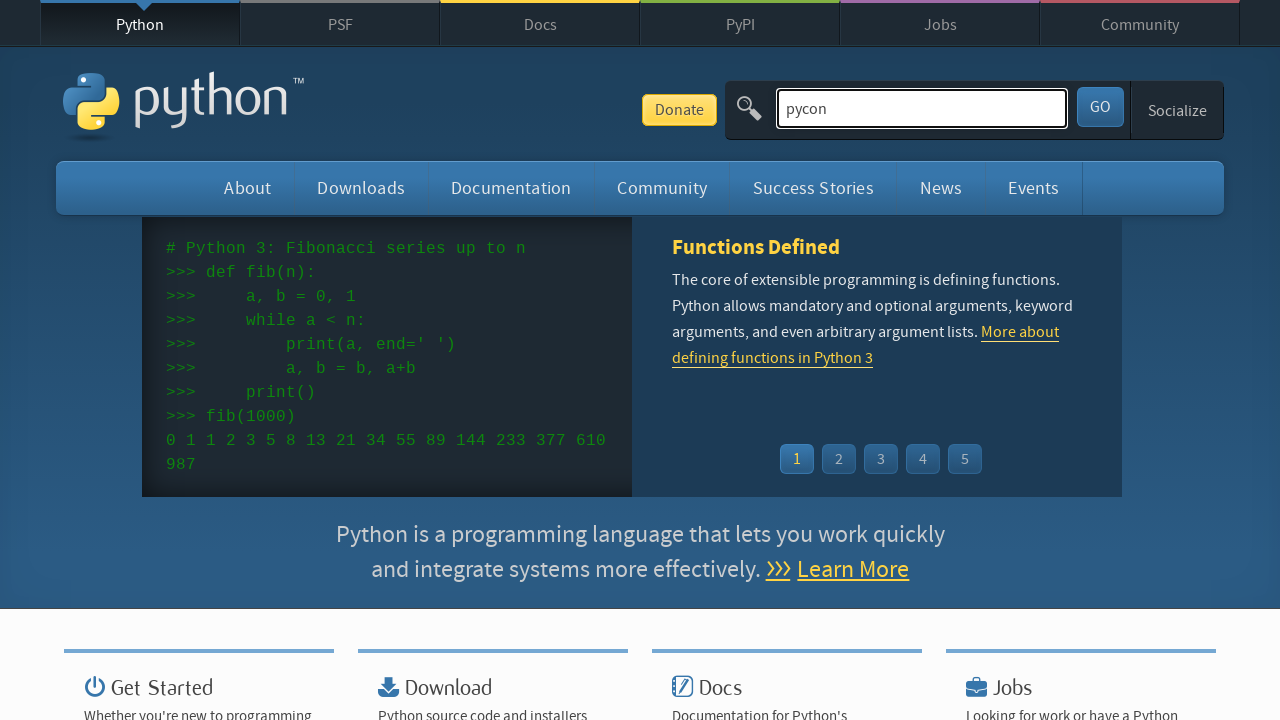

Pressed Enter to submit search query on input[name='q']
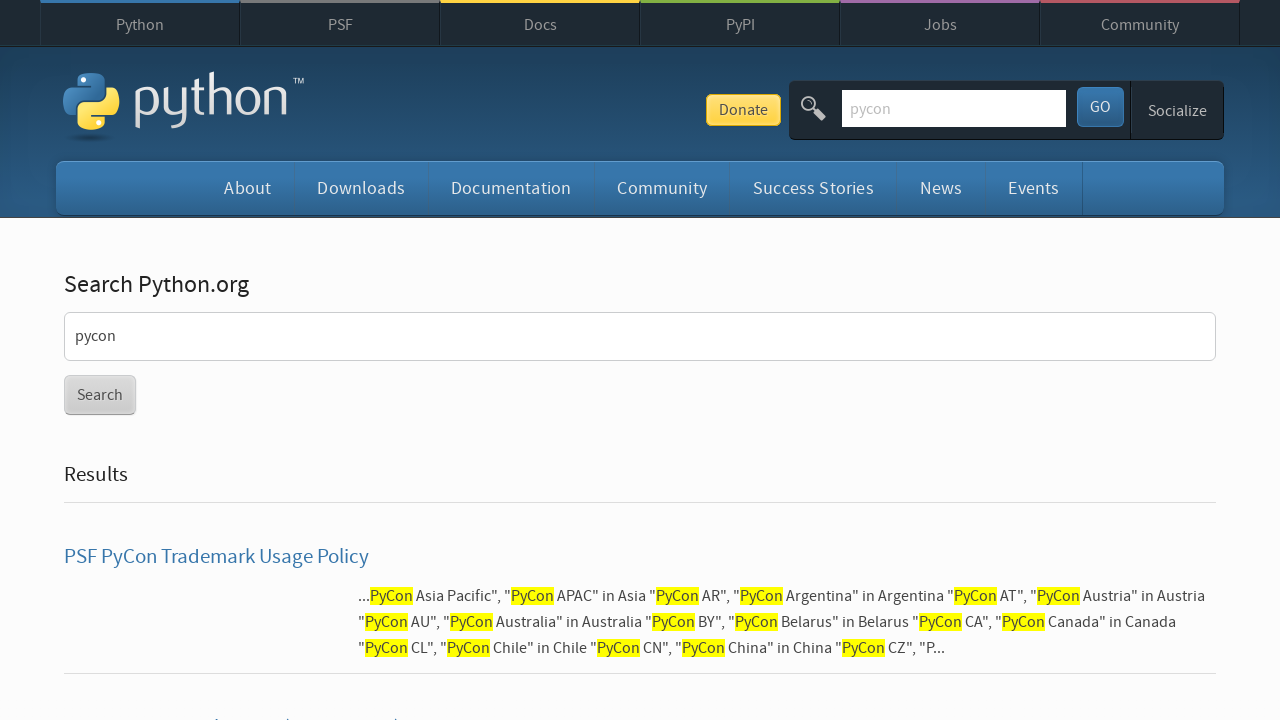

Waited for page to reach networkidle state
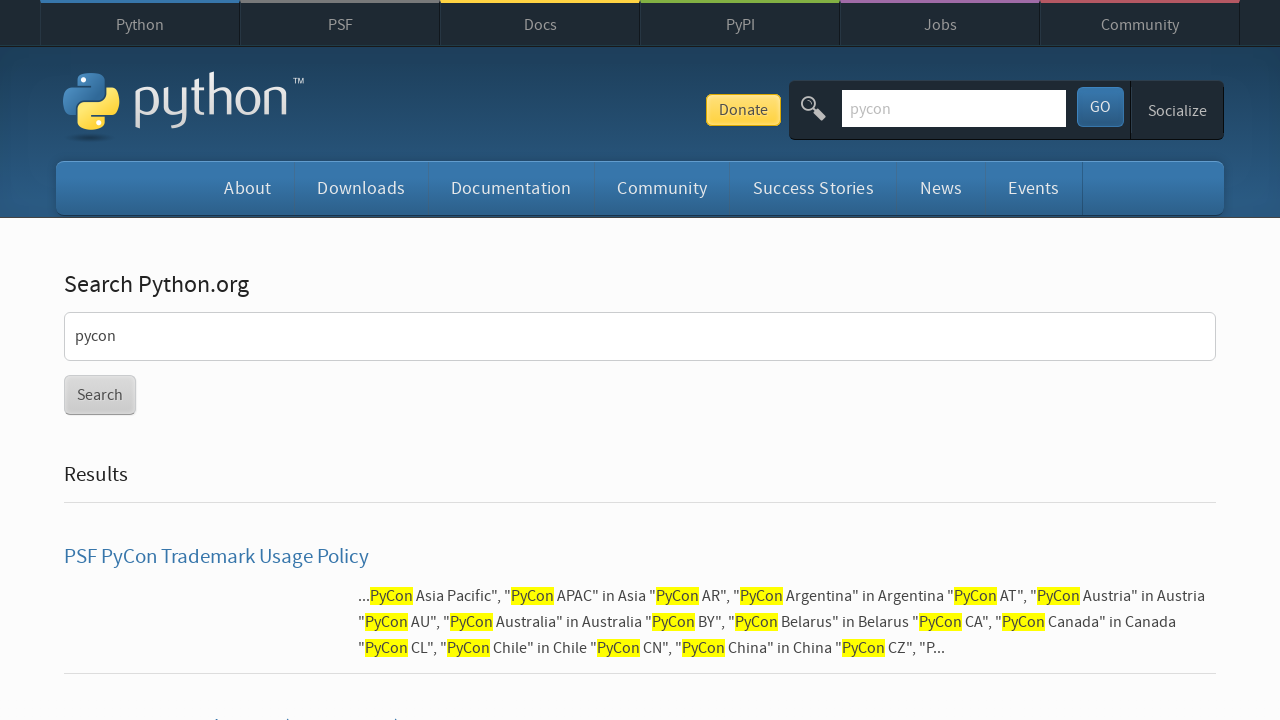

Verified search results were returned (no 'No results found' message)
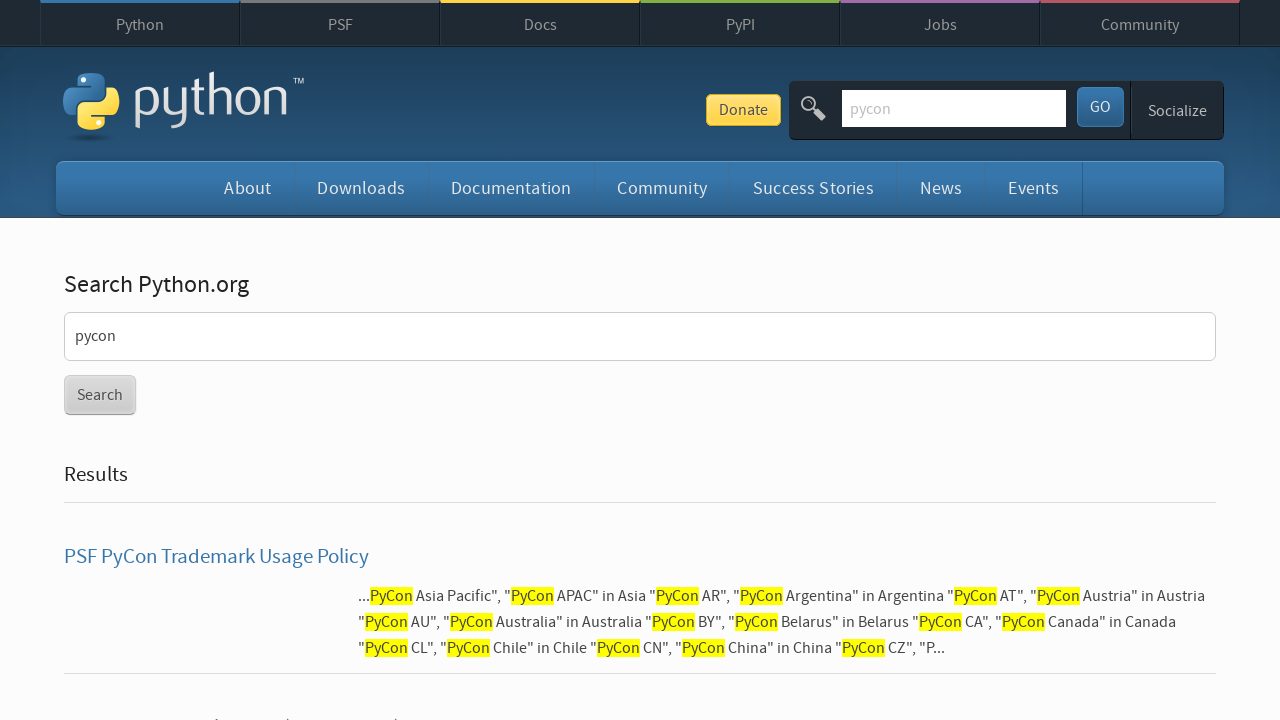

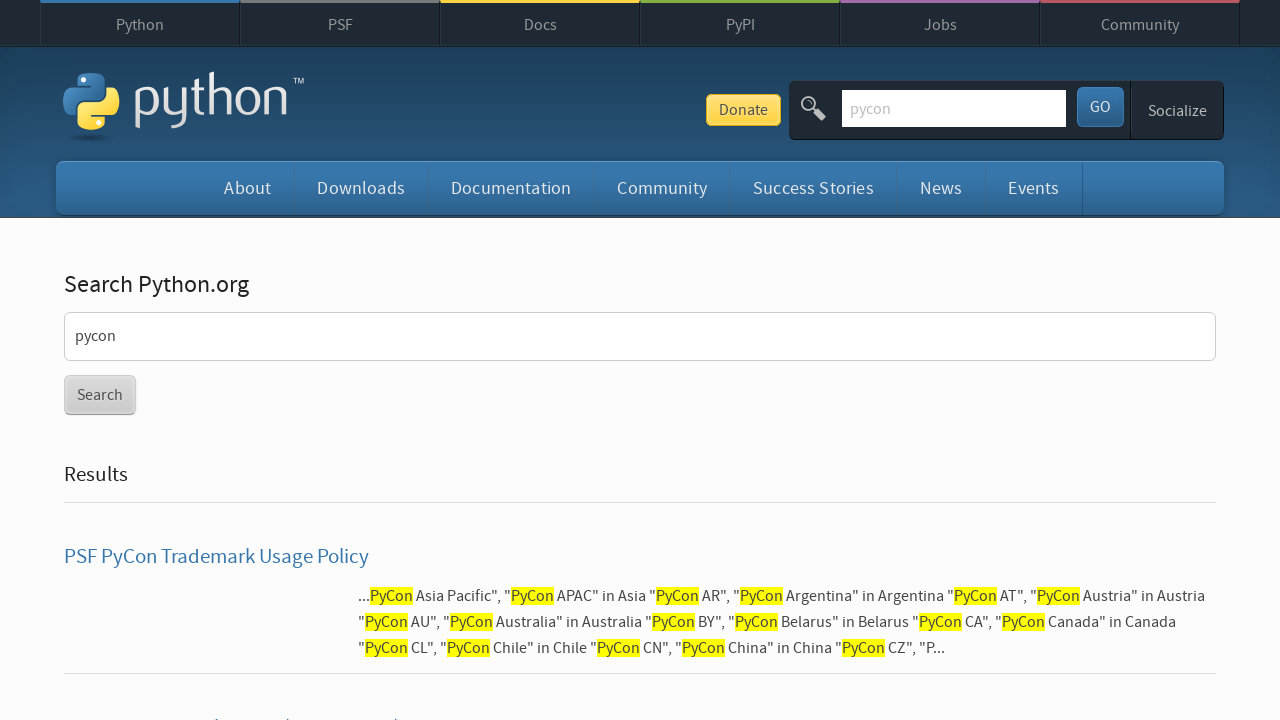